Tests drag and drop functionality by dragging an element from source to target location

Starting URL: https://www.jqueryui.com

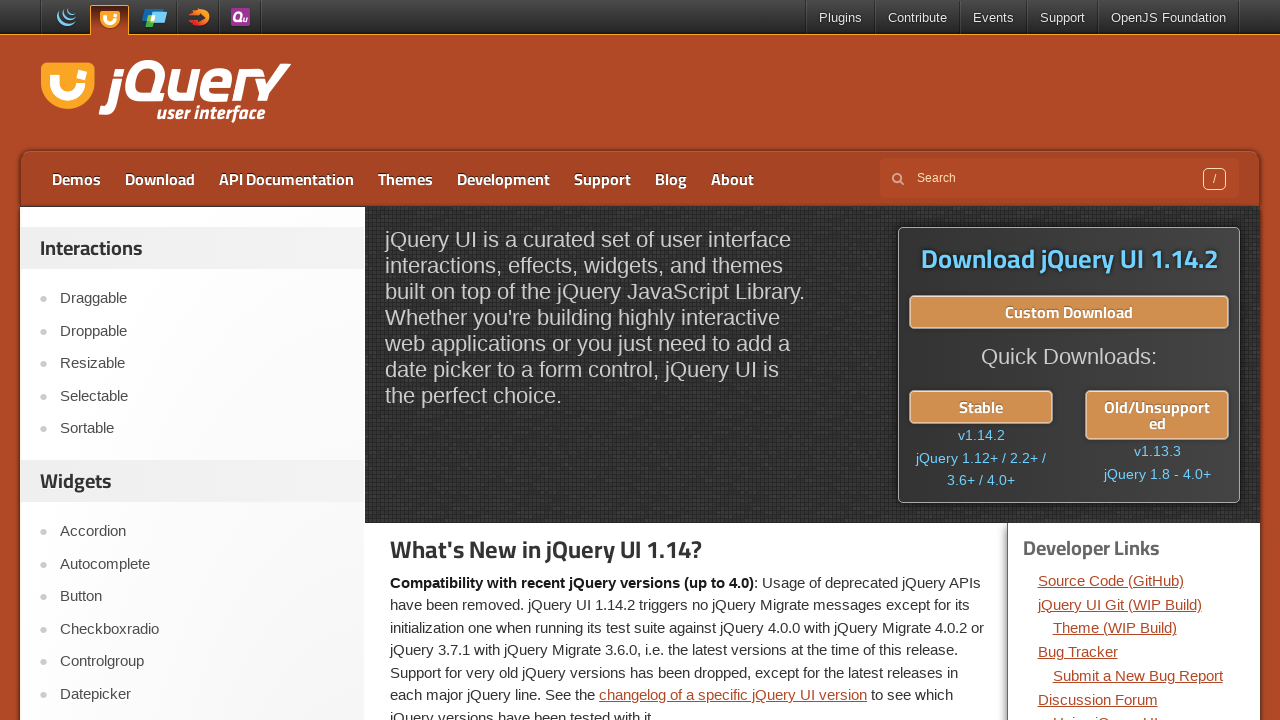

Clicked on droppable link in navigation at (202, 331) on xpath=/html/body/div[1]/div[2]/div/div[2]/aside[1]/ul/li[2]/a
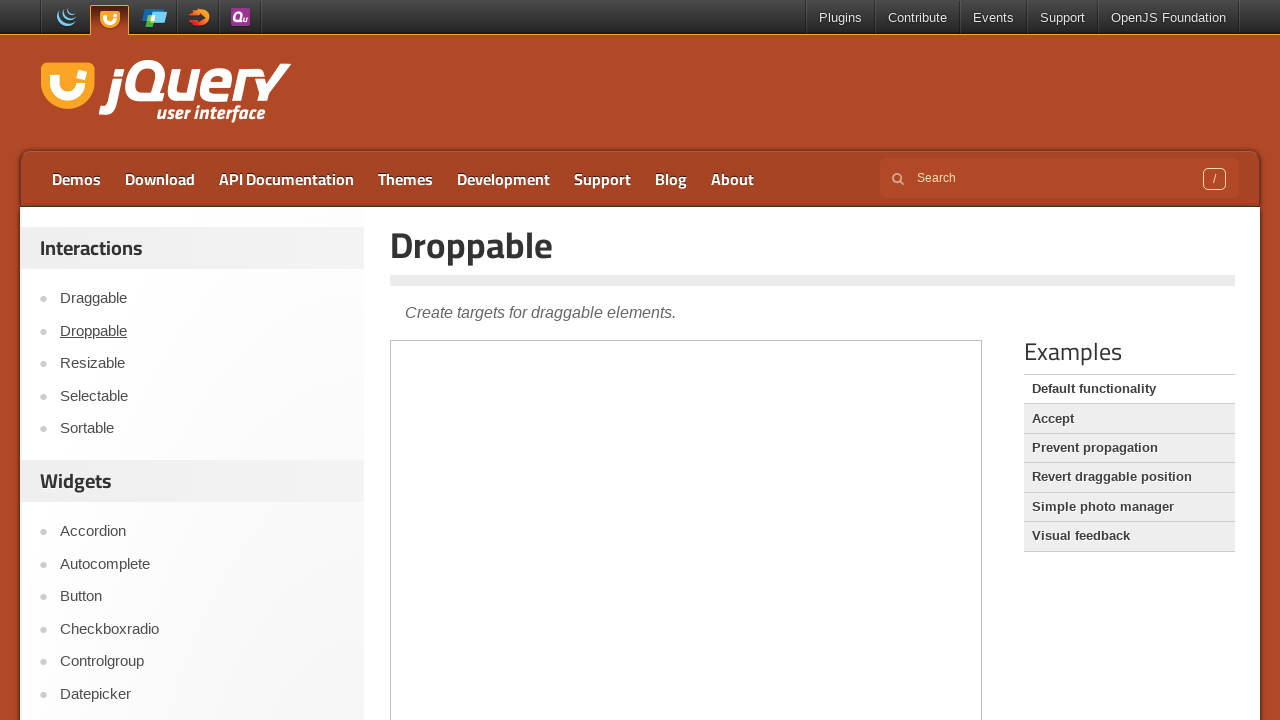

Located demo-frame iframe
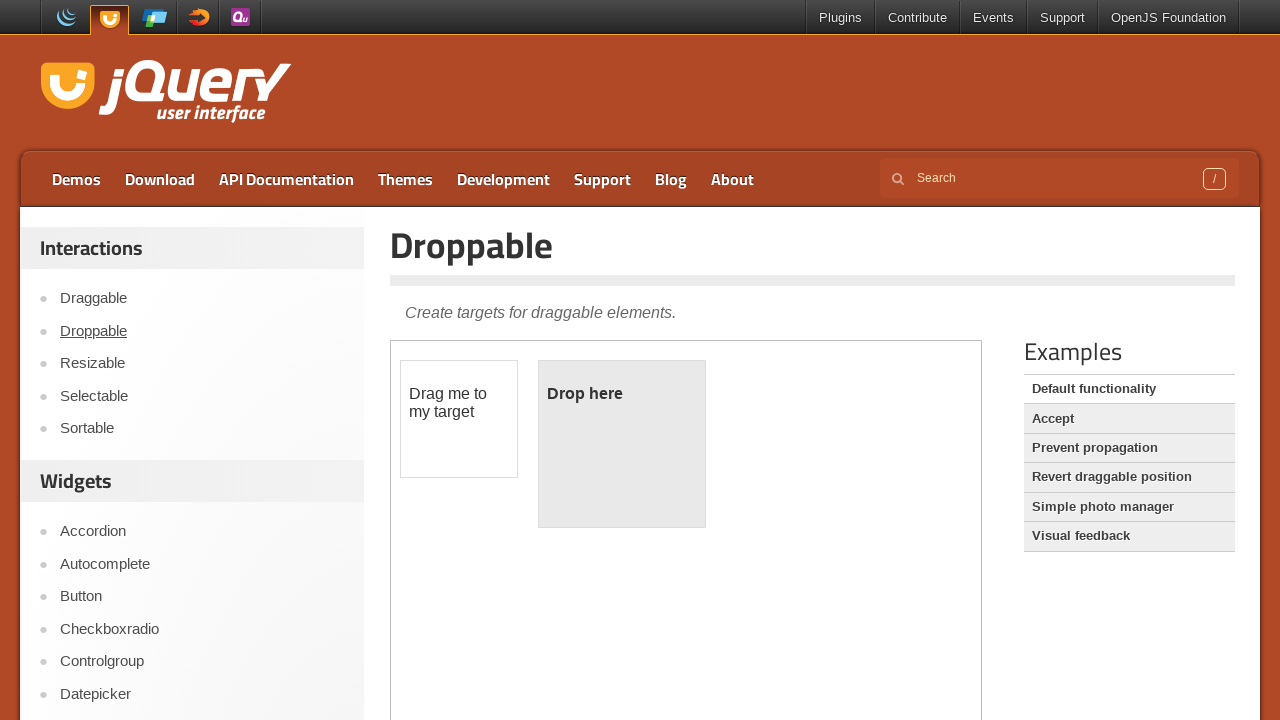

Dragged element from draggable to droppable location at (622, 444)
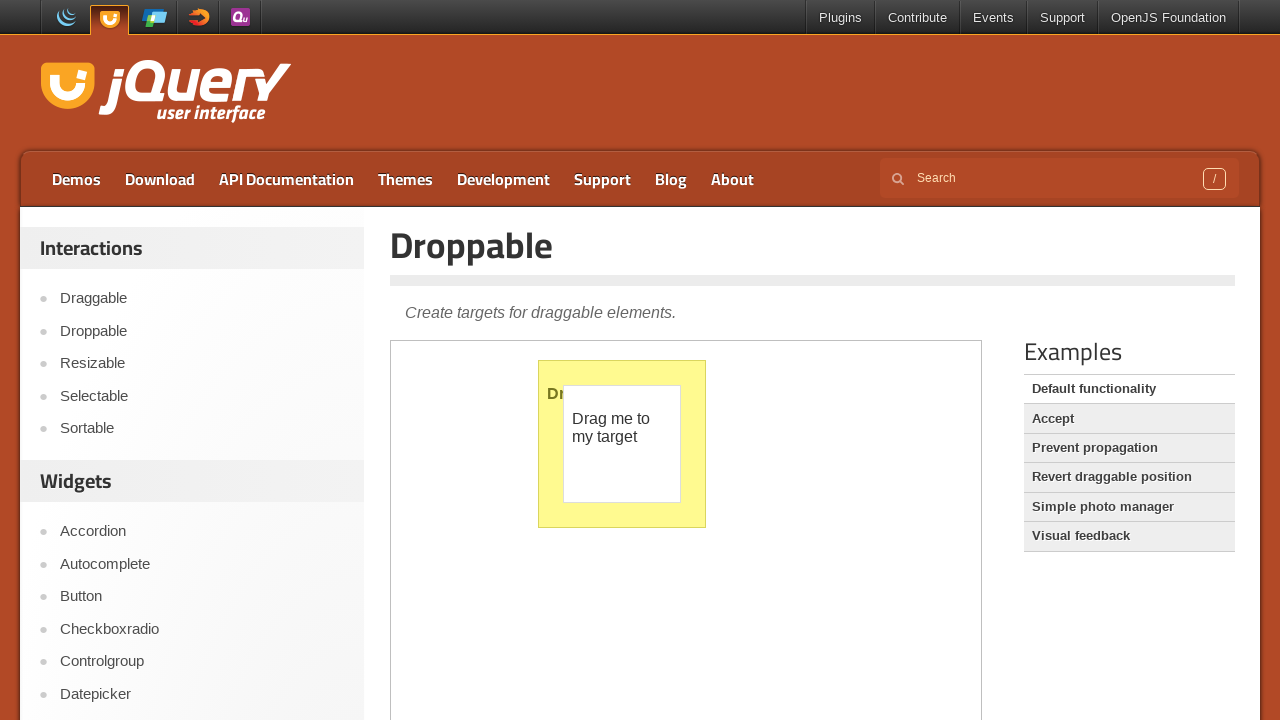

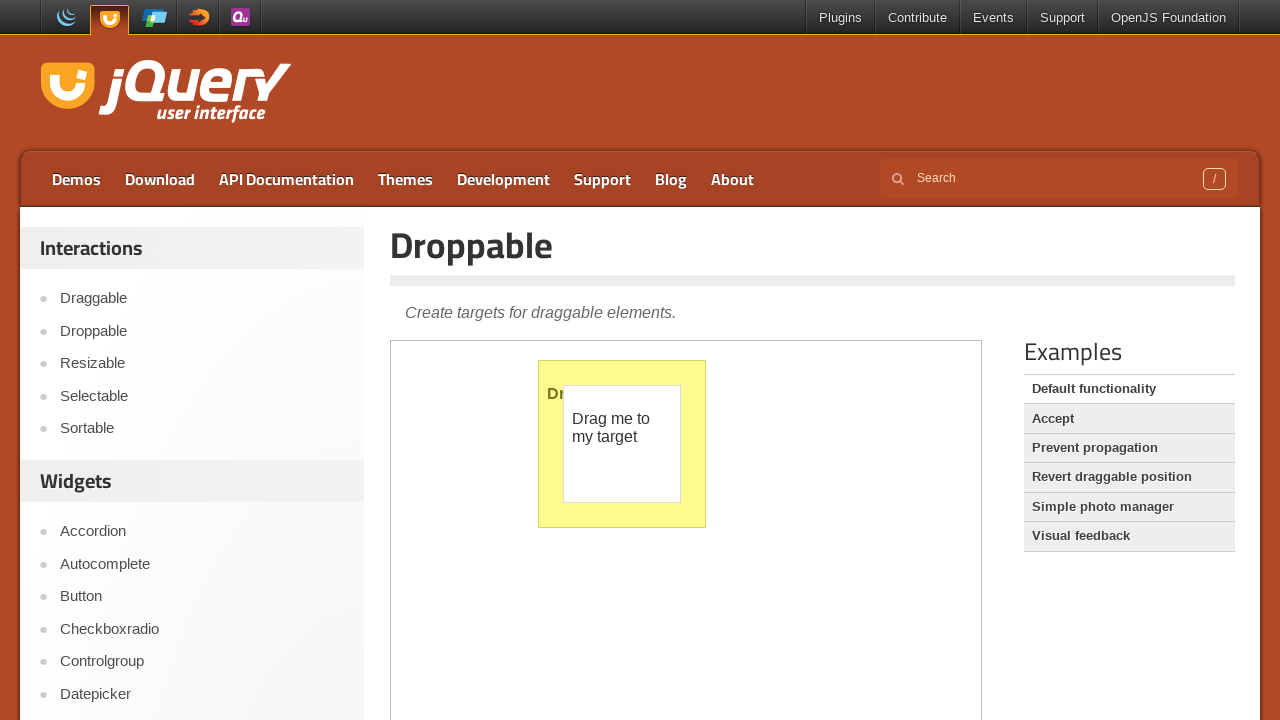